Tests that the browser back button respects filter navigation history

Starting URL: https://demo.playwright.dev/todomvc

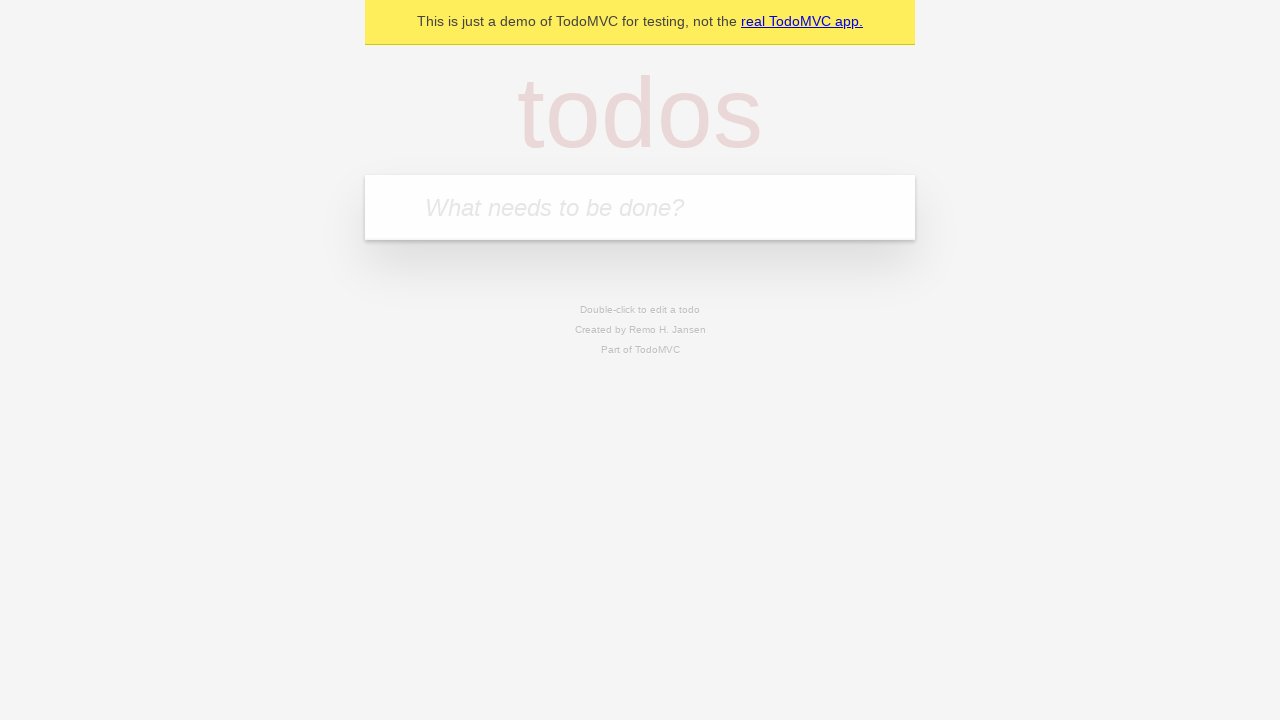

Filled todo input with 'buy some cheese' on internal:attr=[placeholder="What needs to be done?"i]
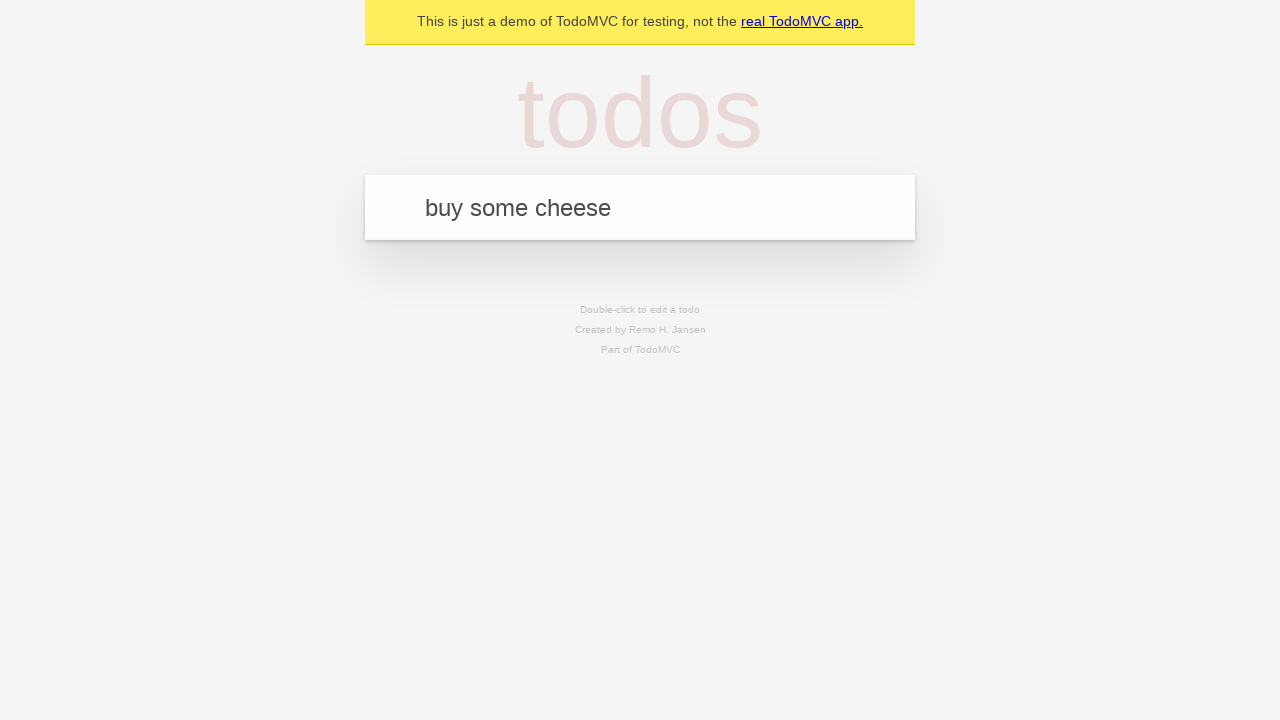

Pressed Enter to create first todo on internal:attr=[placeholder="What needs to be done?"i]
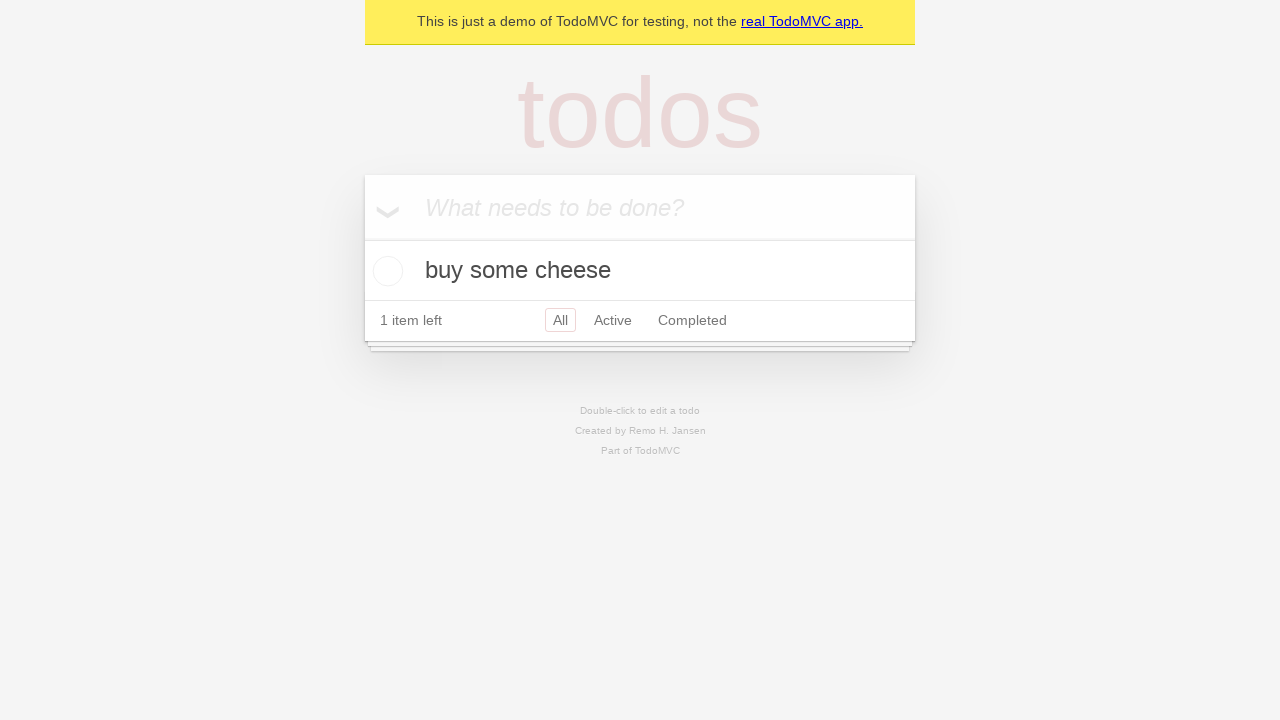

Filled todo input with 'feed the cat' on internal:attr=[placeholder="What needs to be done?"i]
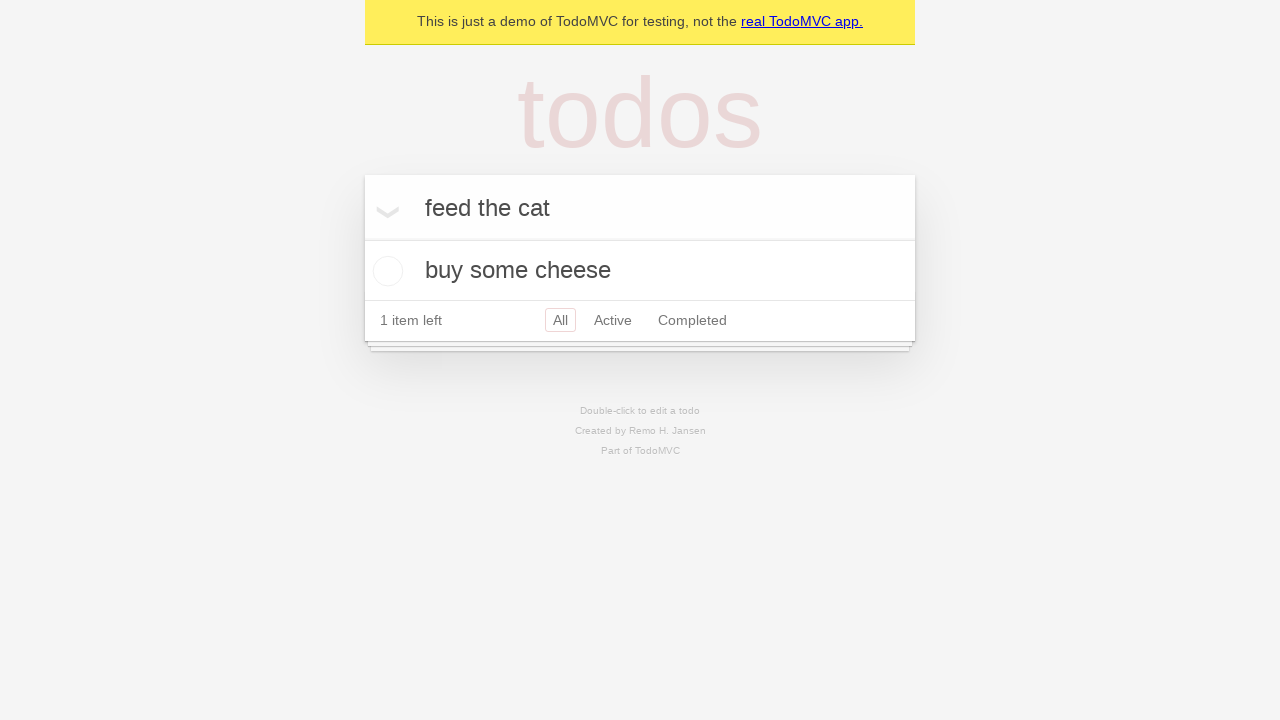

Pressed Enter to create second todo on internal:attr=[placeholder="What needs to be done?"i]
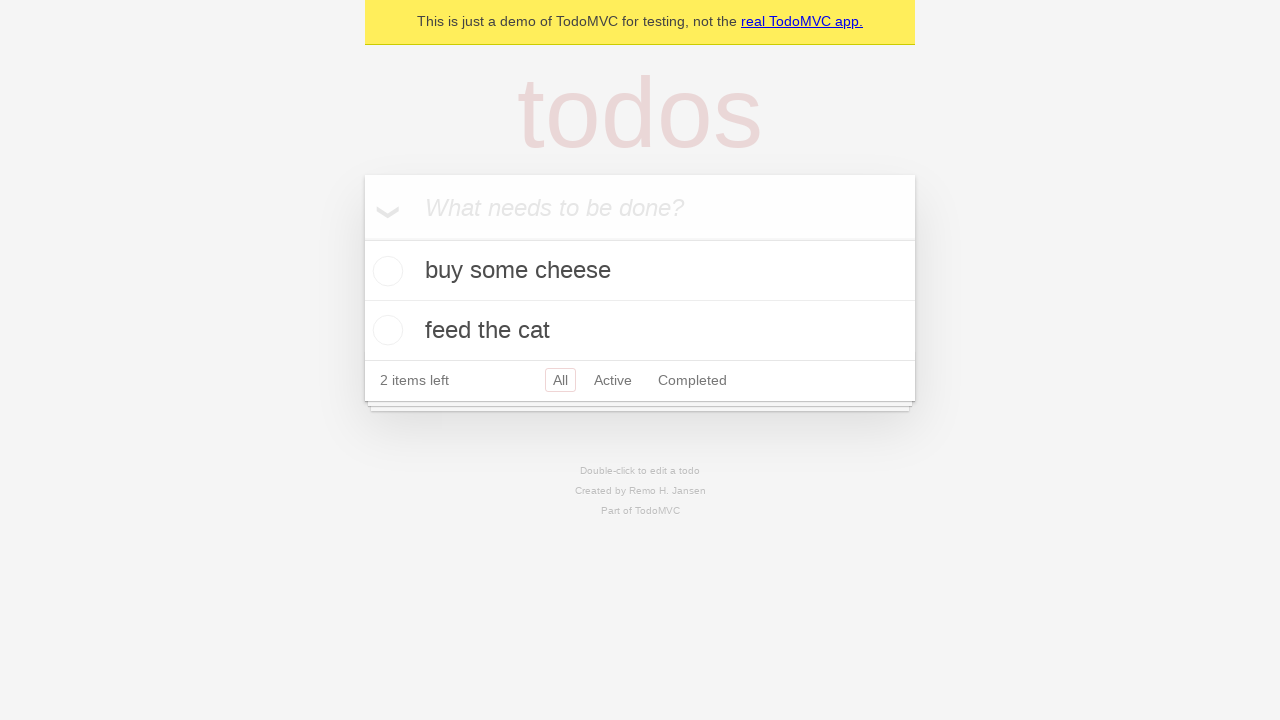

Filled todo input with 'book a doctors appointment' on internal:attr=[placeholder="What needs to be done?"i]
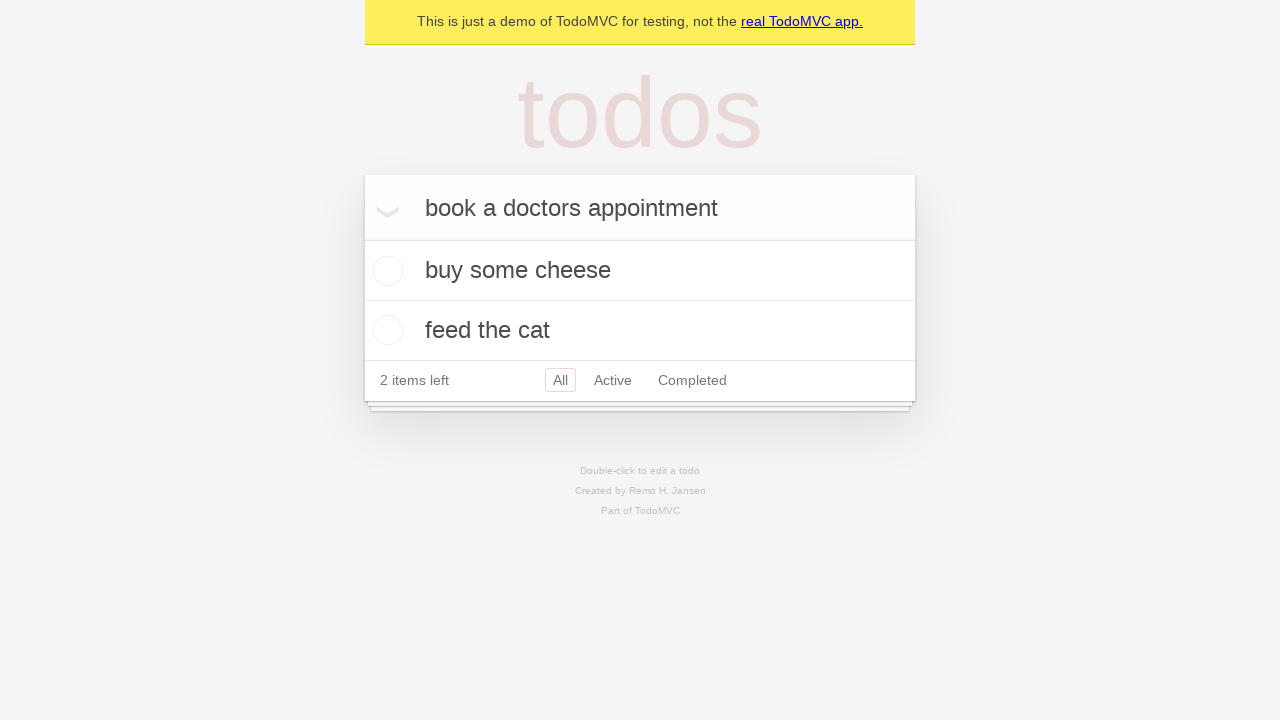

Pressed Enter to create third todo on internal:attr=[placeholder="What needs to be done?"i]
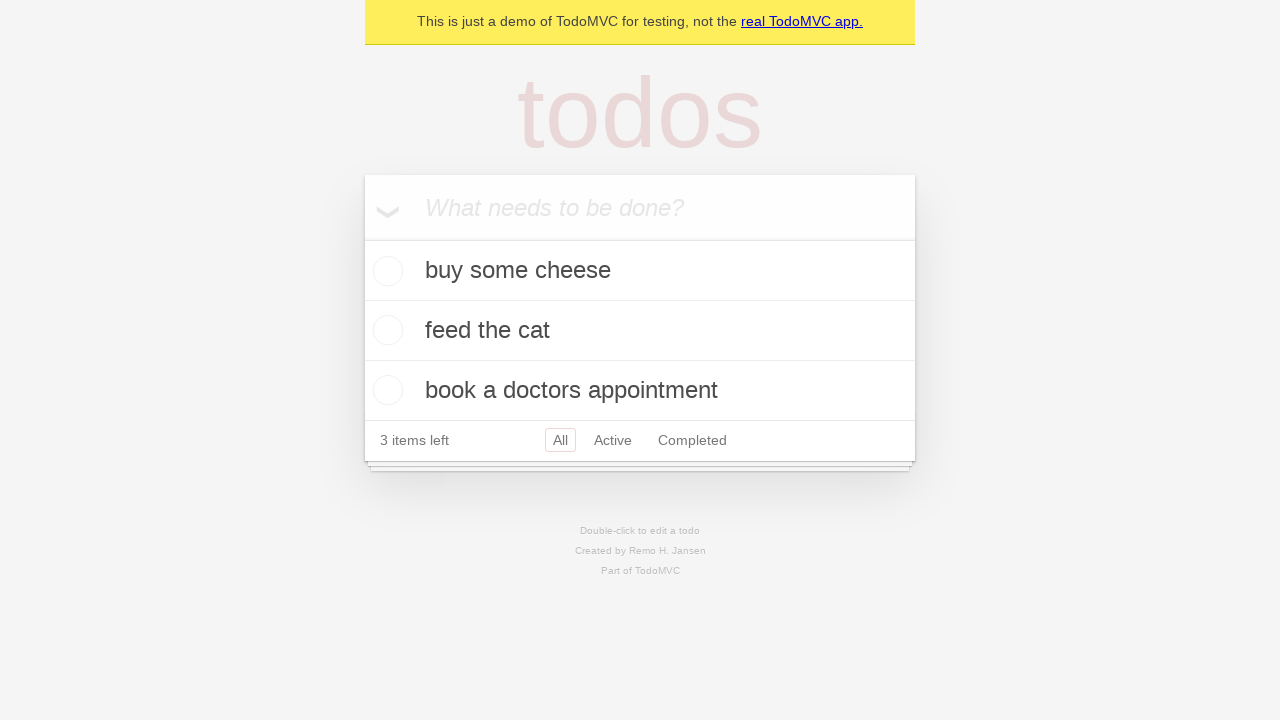

Waited for todos to be saved in localStorage
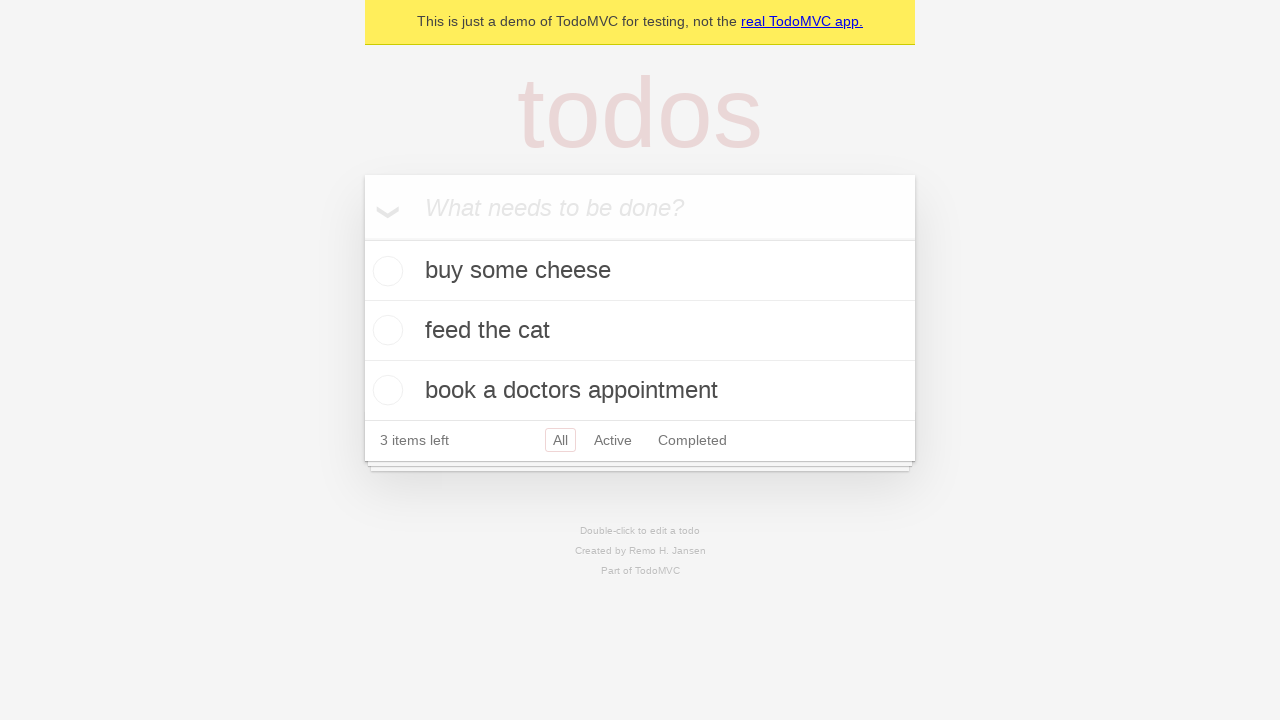

Checked the second todo item at (385, 330) on internal:testid=[data-testid="todo-item"s] >> nth=1 >> internal:role=checkbox
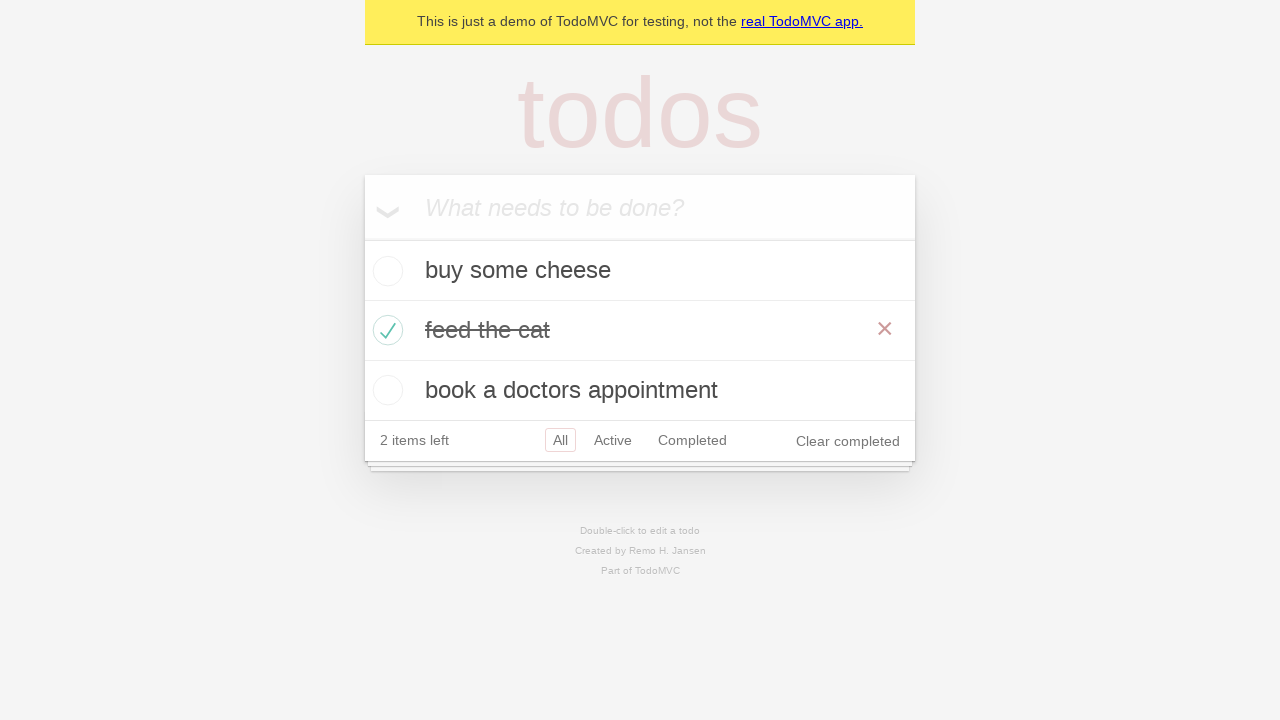

Clicked 'All' filter to show all todos at (560, 440) on internal:role=link[name="All"i]
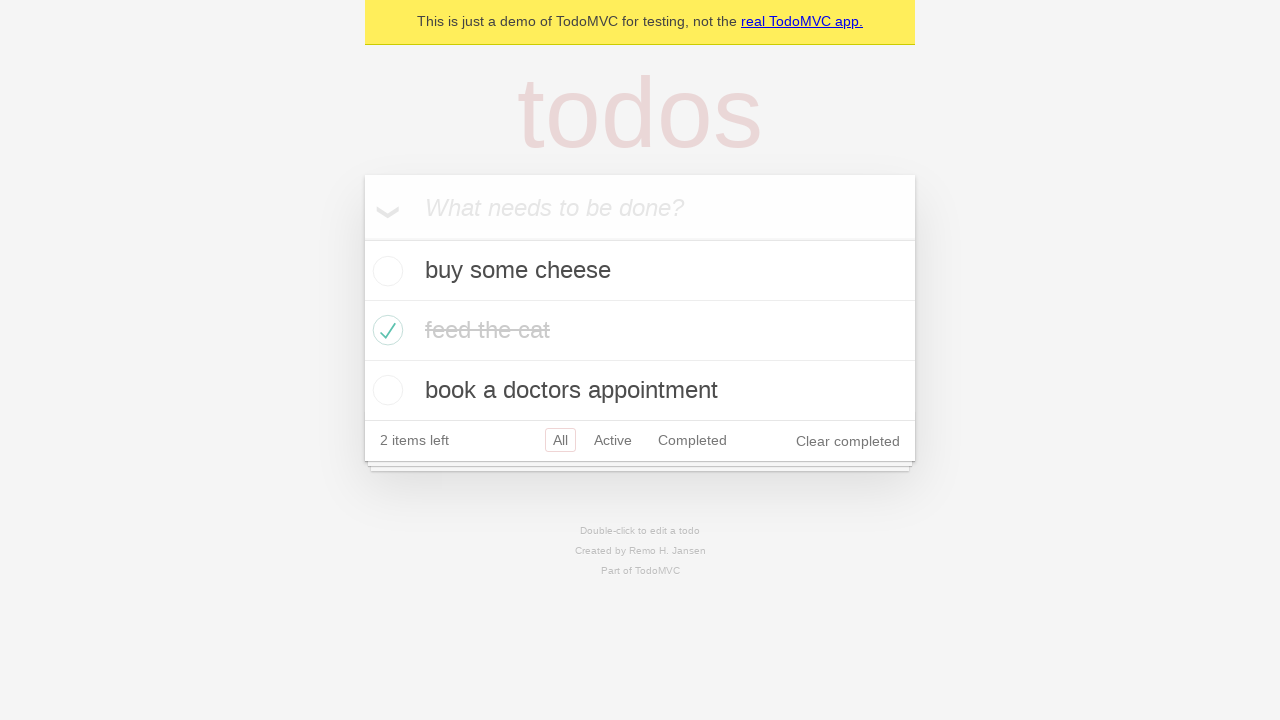

Clicked 'Active' filter to show active todos at (613, 440) on internal:role=link[name="Active"i]
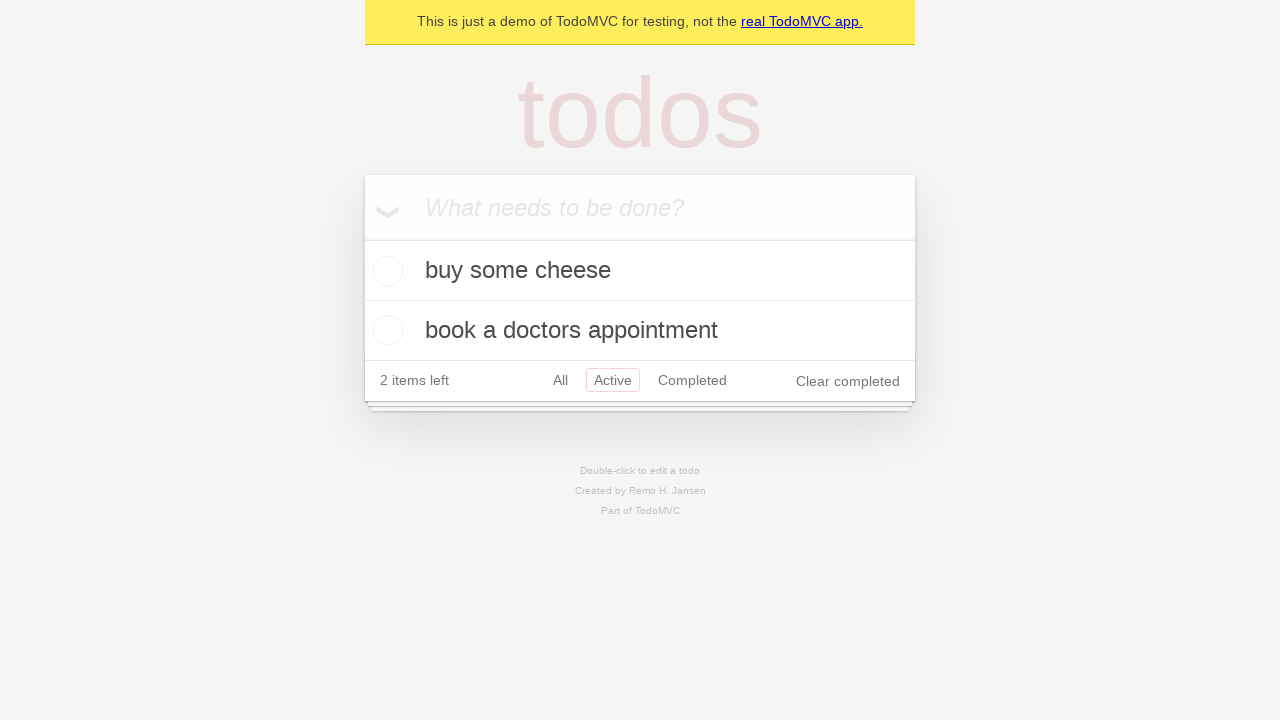

Clicked 'Completed' filter to show completed todos at (692, 380) on internal:role=link[name="Completed"i]
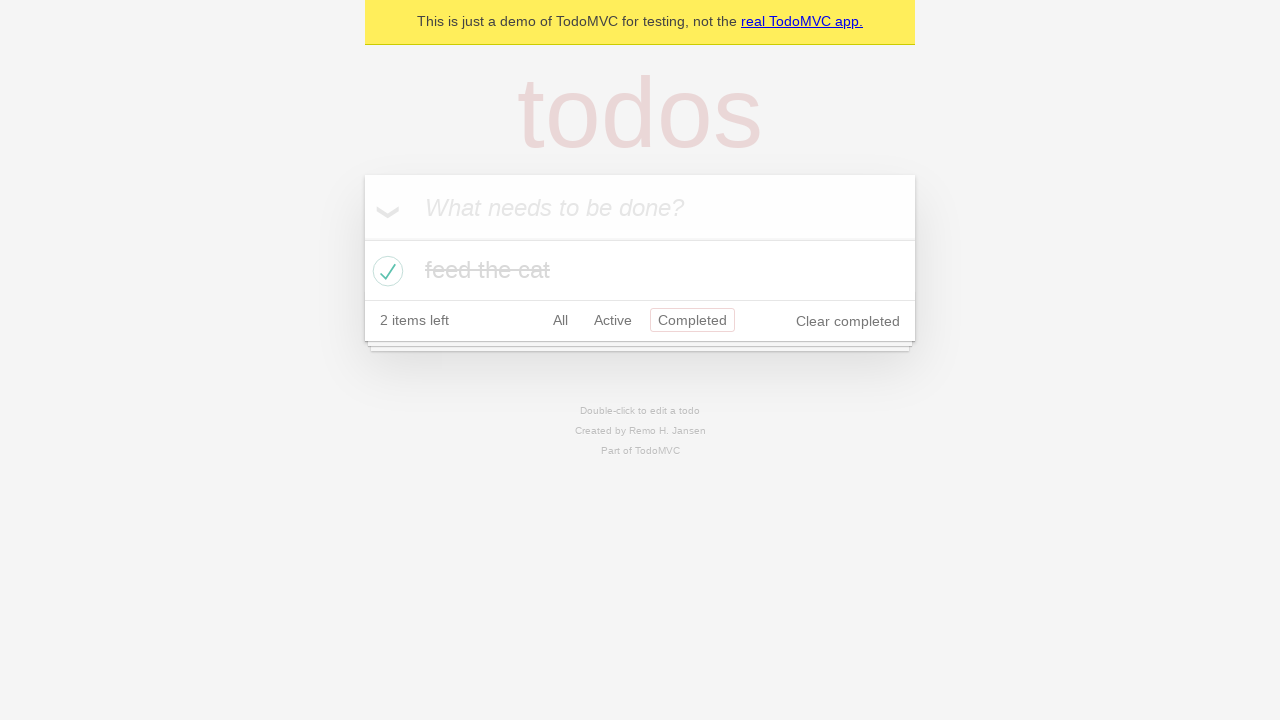

Navigated back to Active filter using browser back button
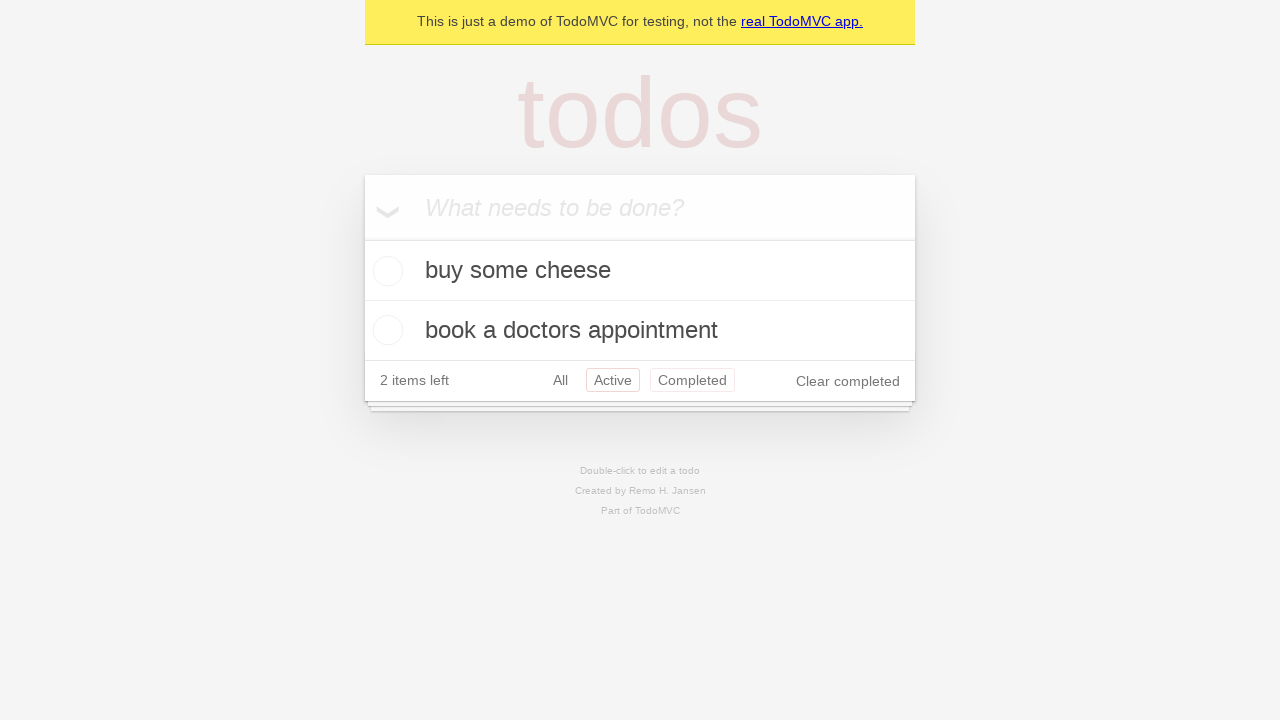

Navigated back to All filter using browser back button
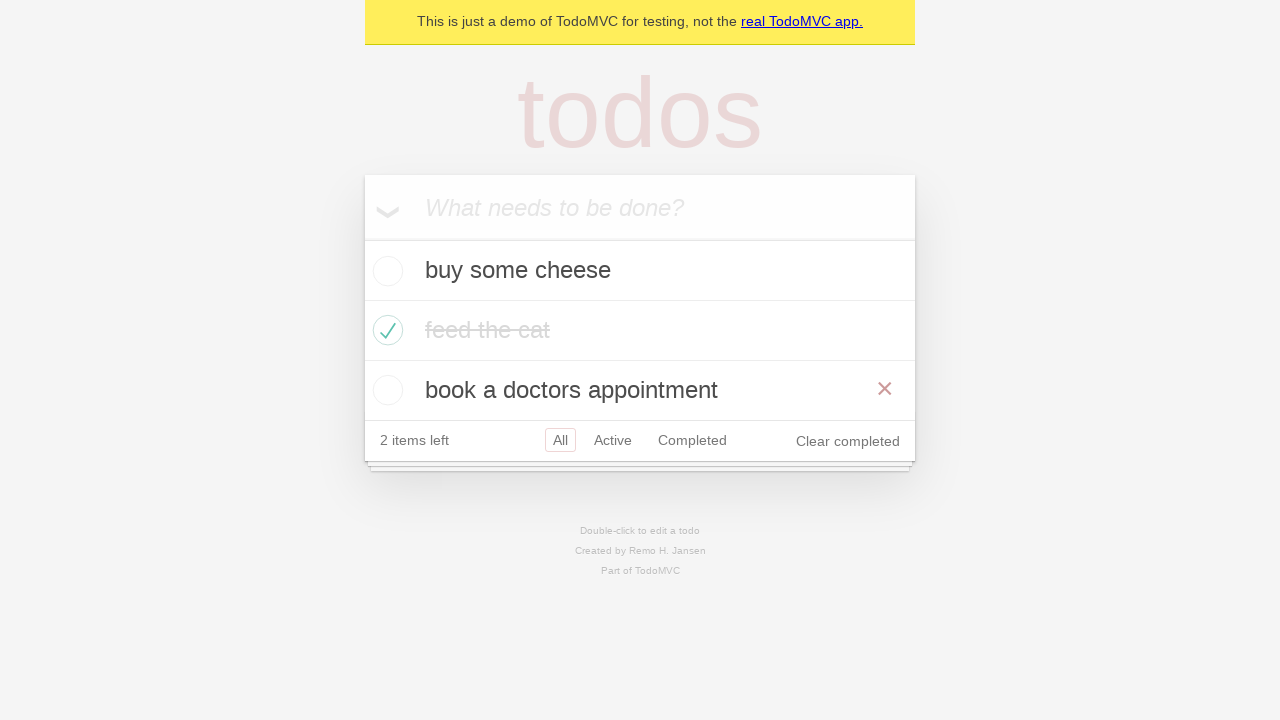

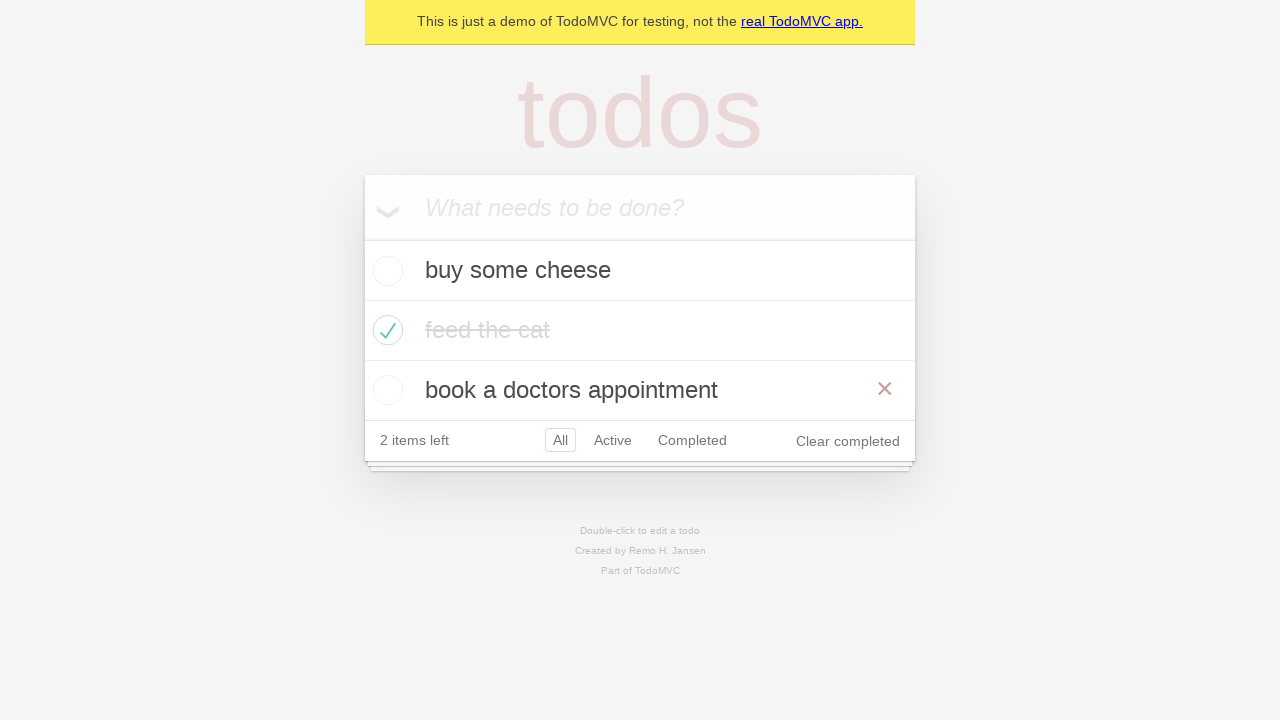